Tests keyboard navigation by tabbing through focusable elements on the page and verifying the focused element changes correctly using Tab and Shift+Tab keys.

Starting URL: https://practice.expandtesting.com/

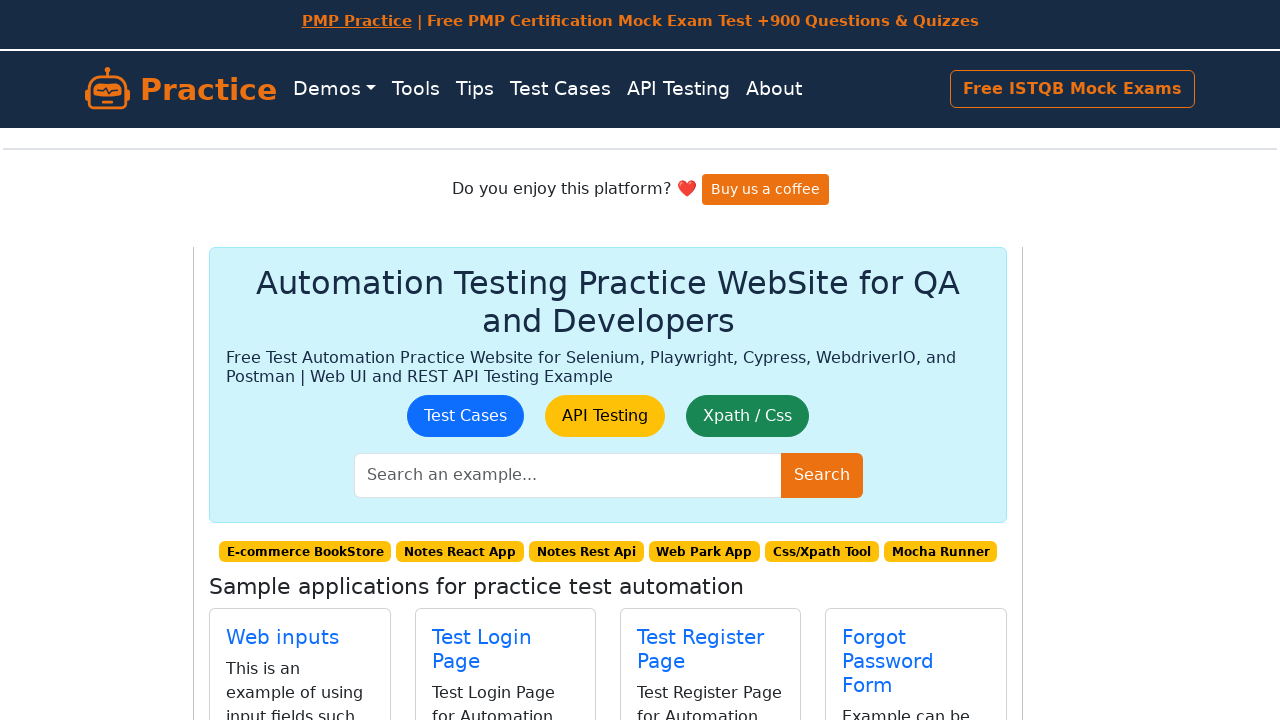

Waited for page to fully load (networkidle)
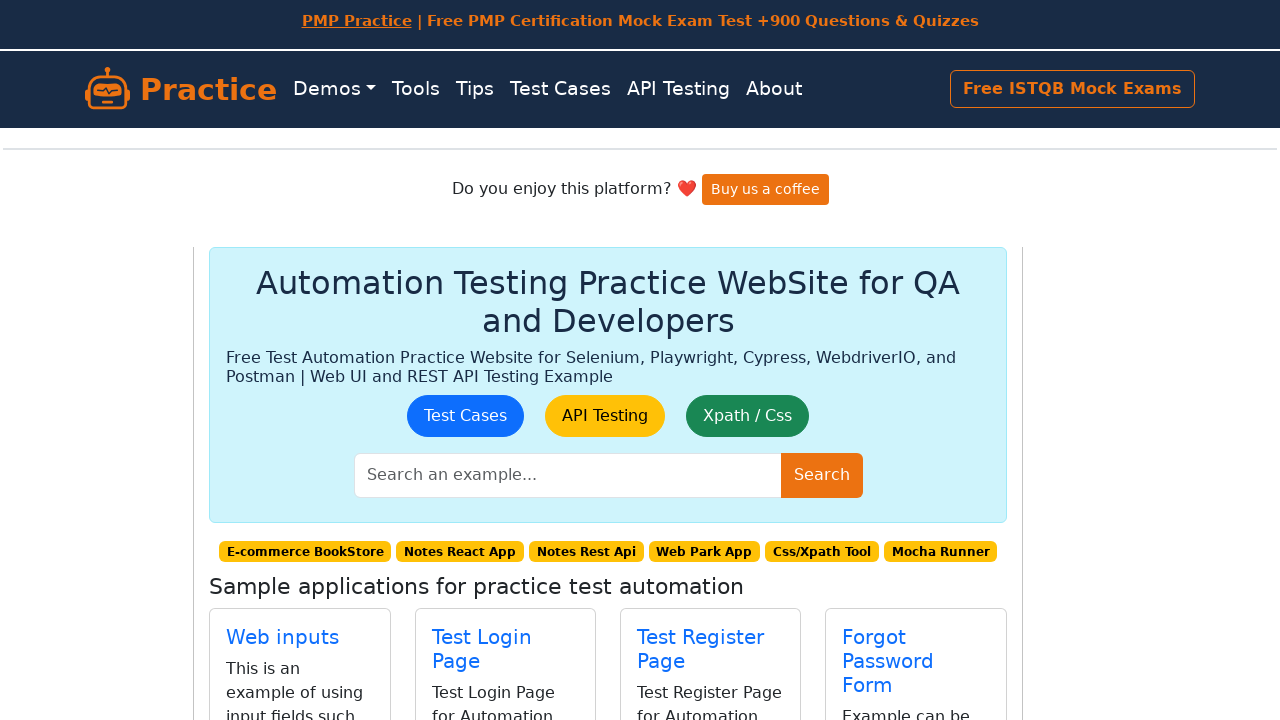

Pressed Tab to focus on first focusable element
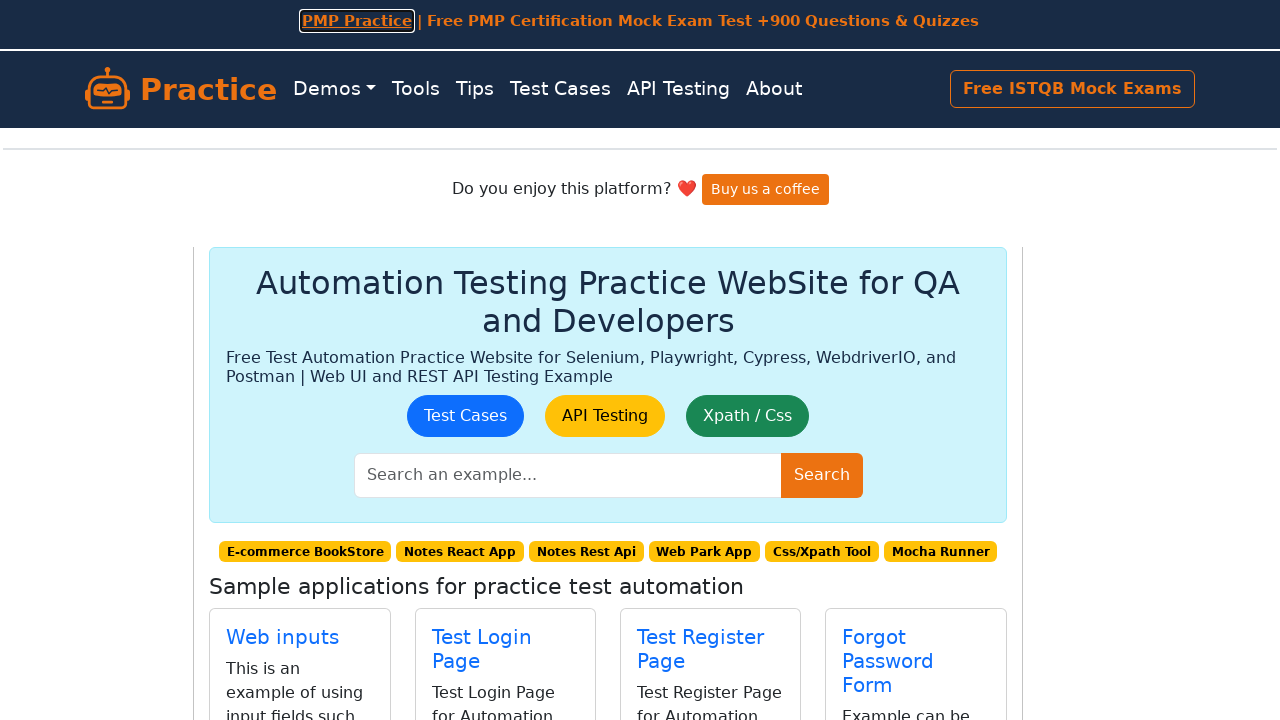

Verified first focused element: A
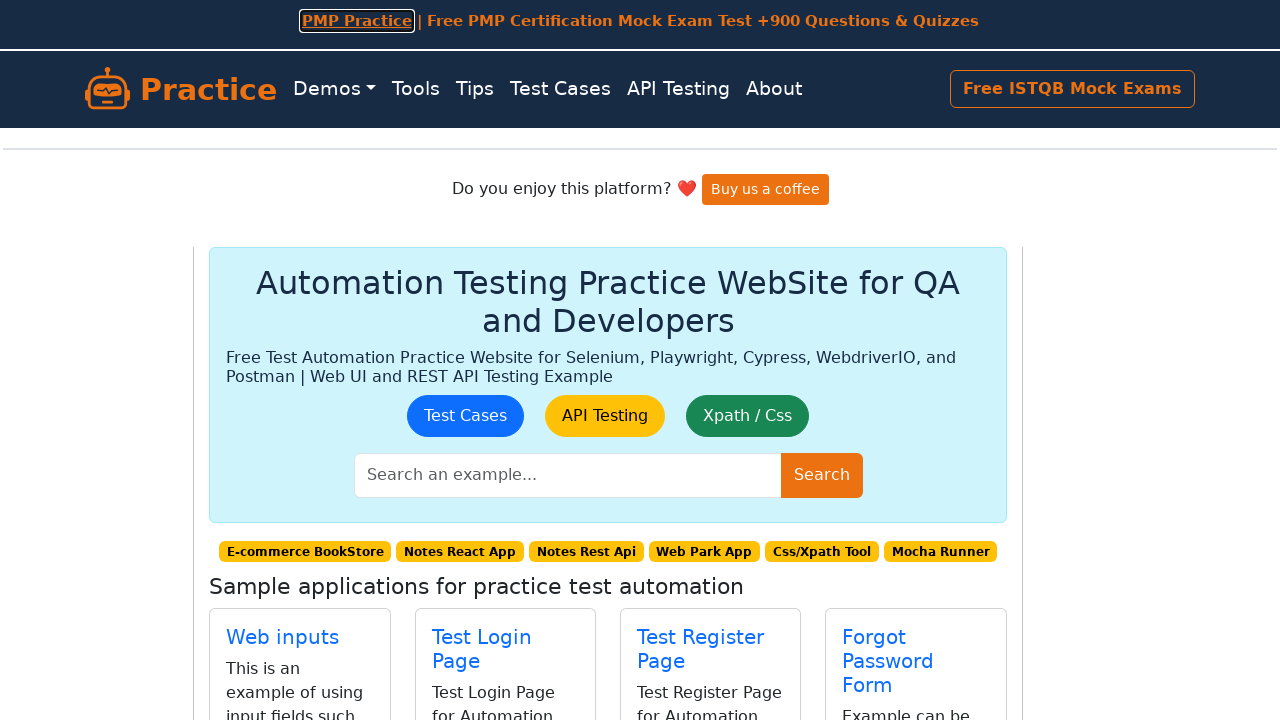

Pressed Tab to move to next focusable element
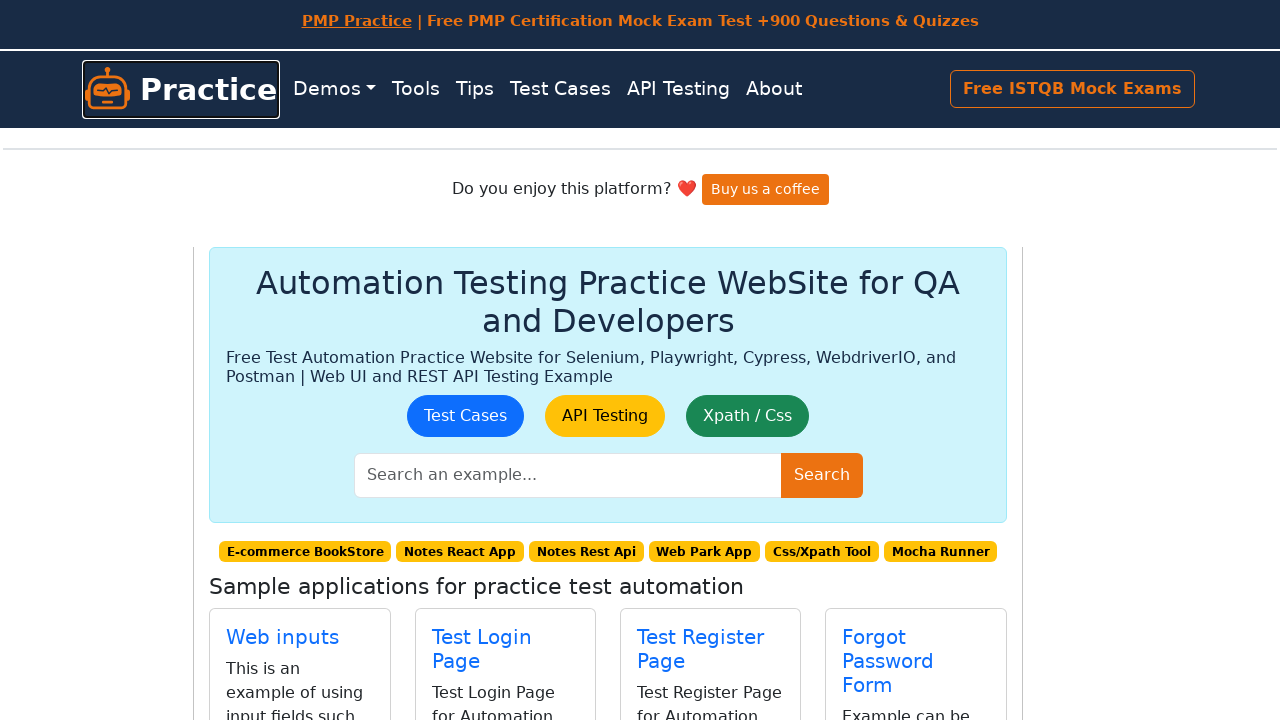

Pressed Shift+Tab to navigate back to previous element
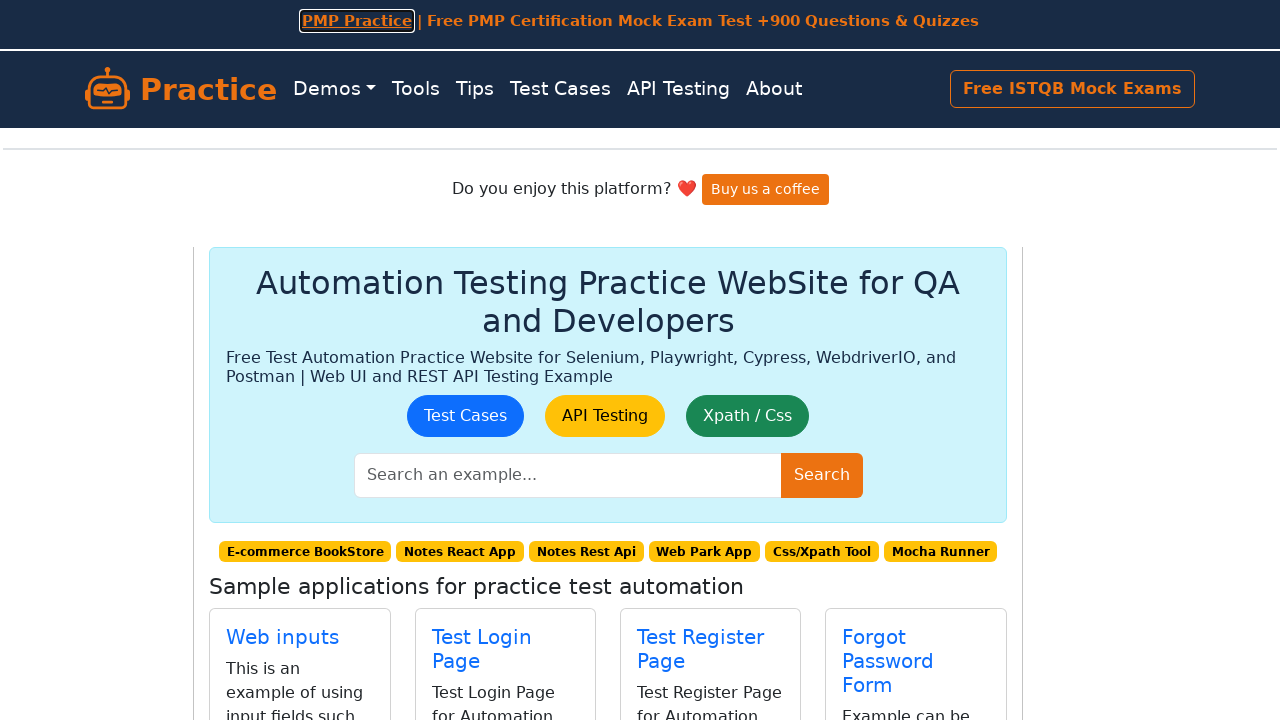

Verified focused element after backward navigation: A
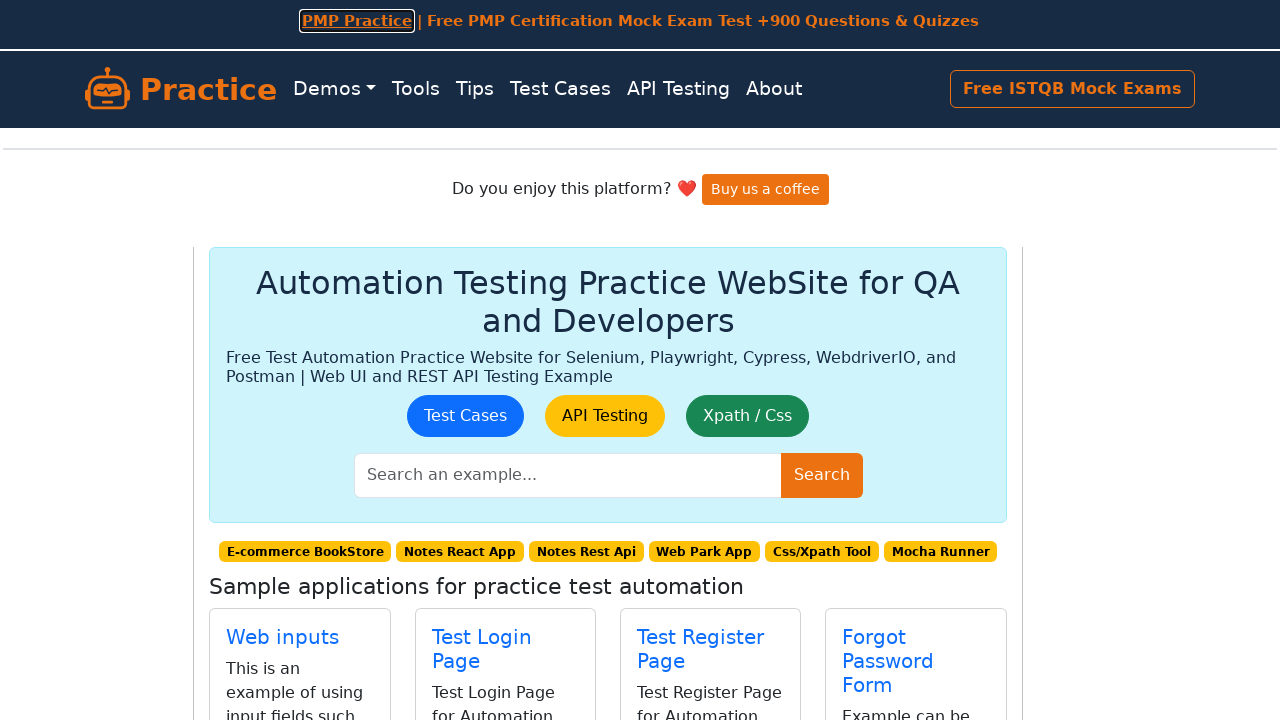

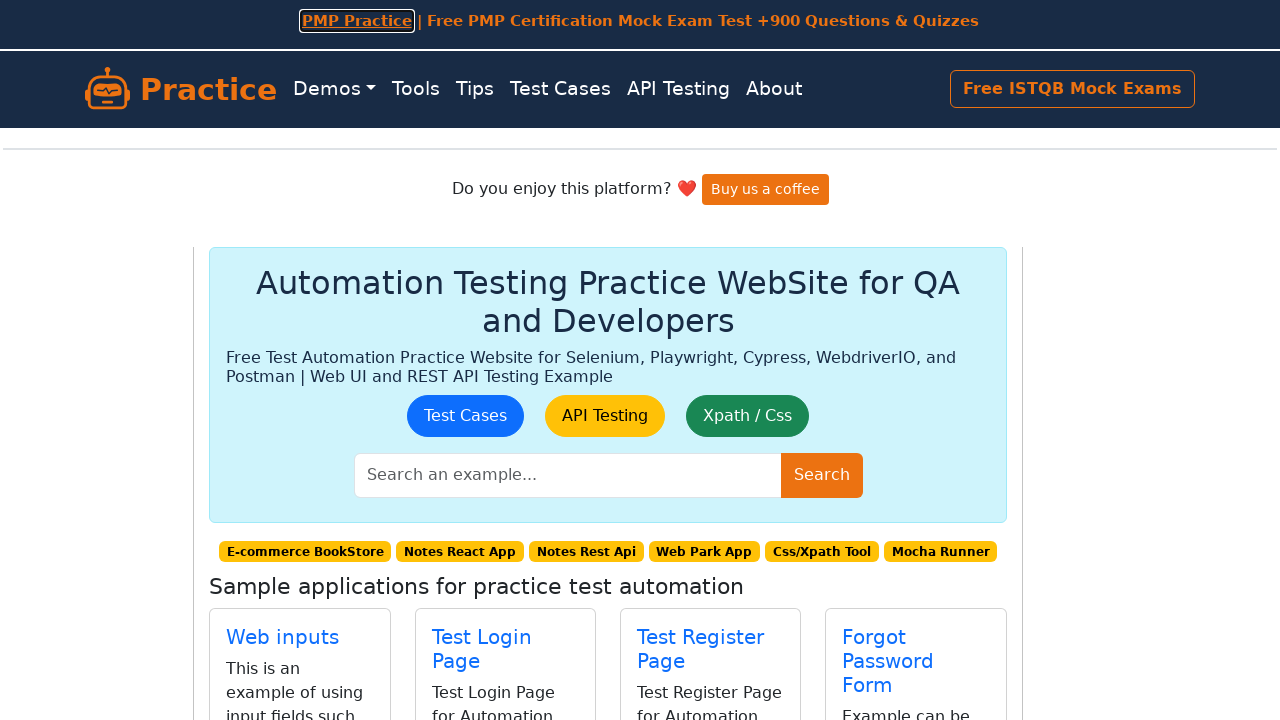